Navigates to Rahul Shetty Academy homepage, retrieves page title and URL, then refreshes the page

Starting URL: https://rahulshettyacademy.com/

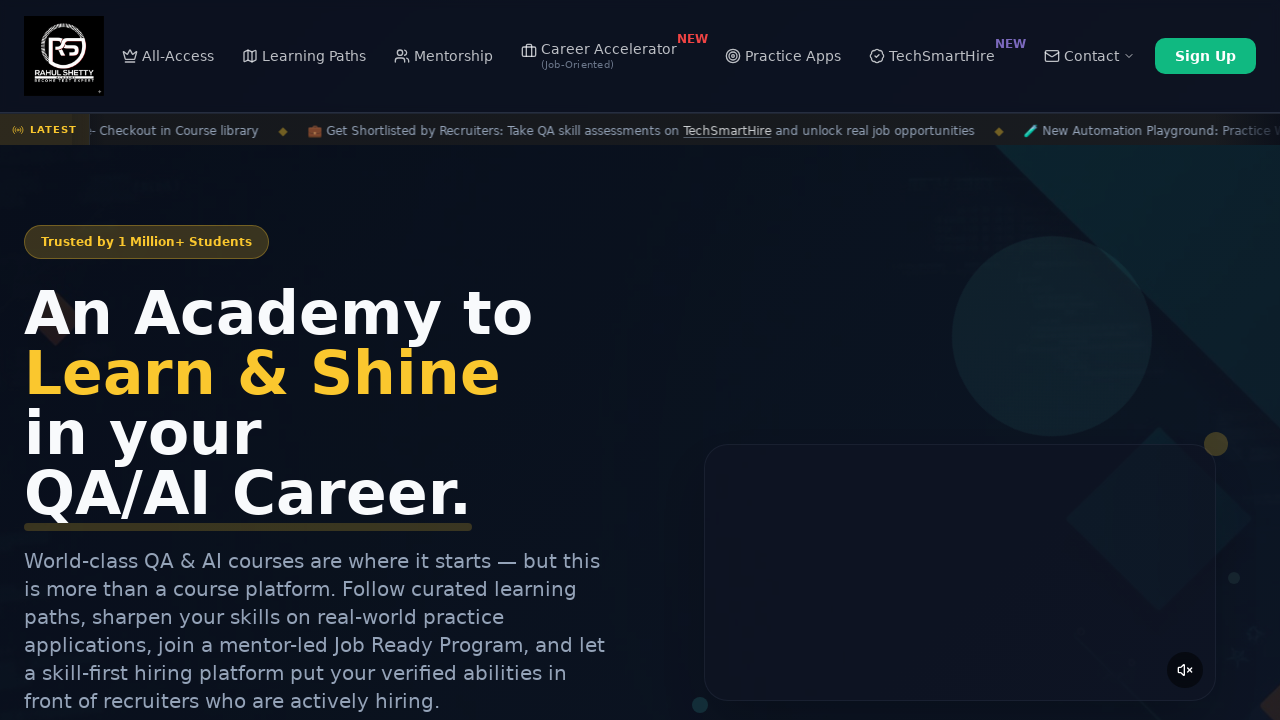

Refreshed the page
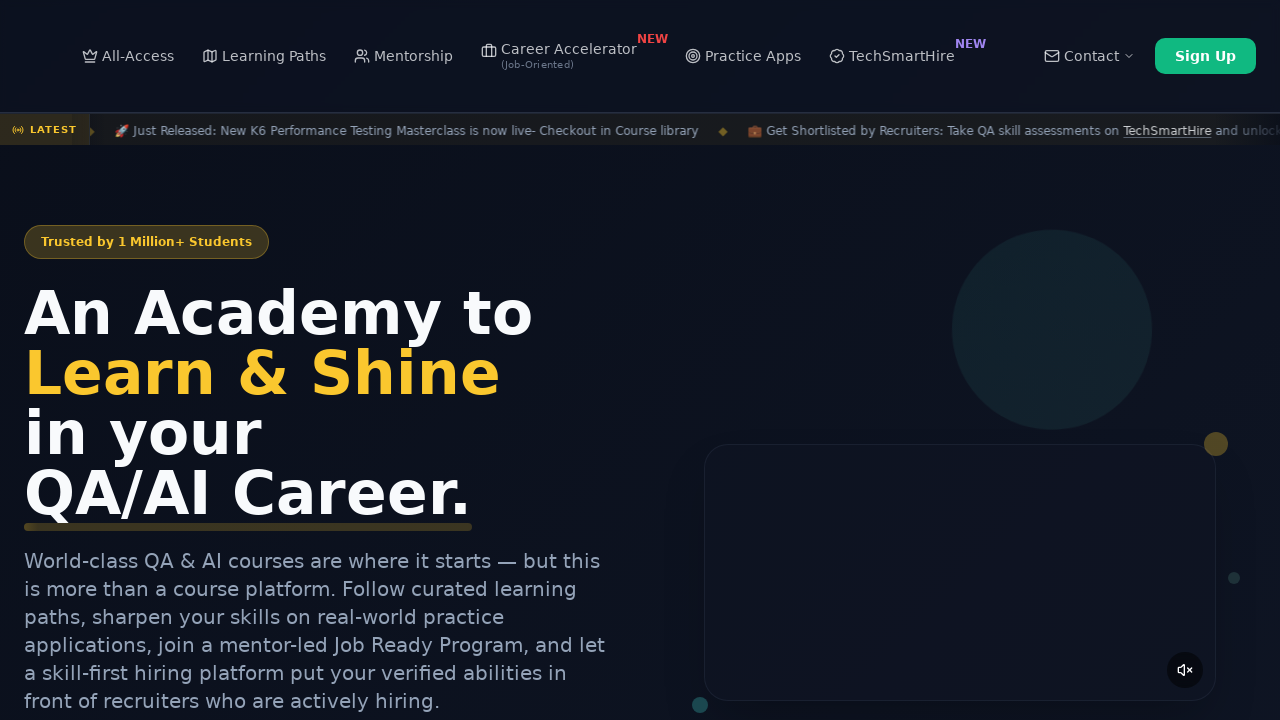

Page fully loaded after refresh (DOM content loaded)
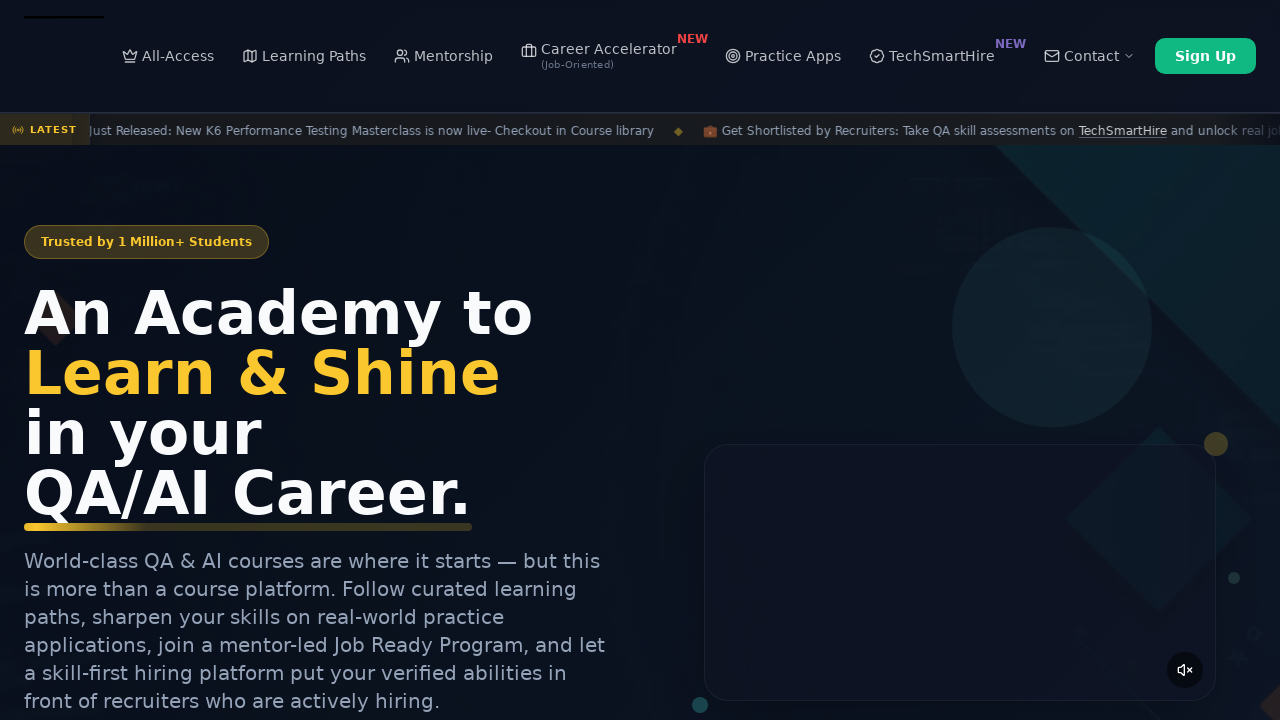

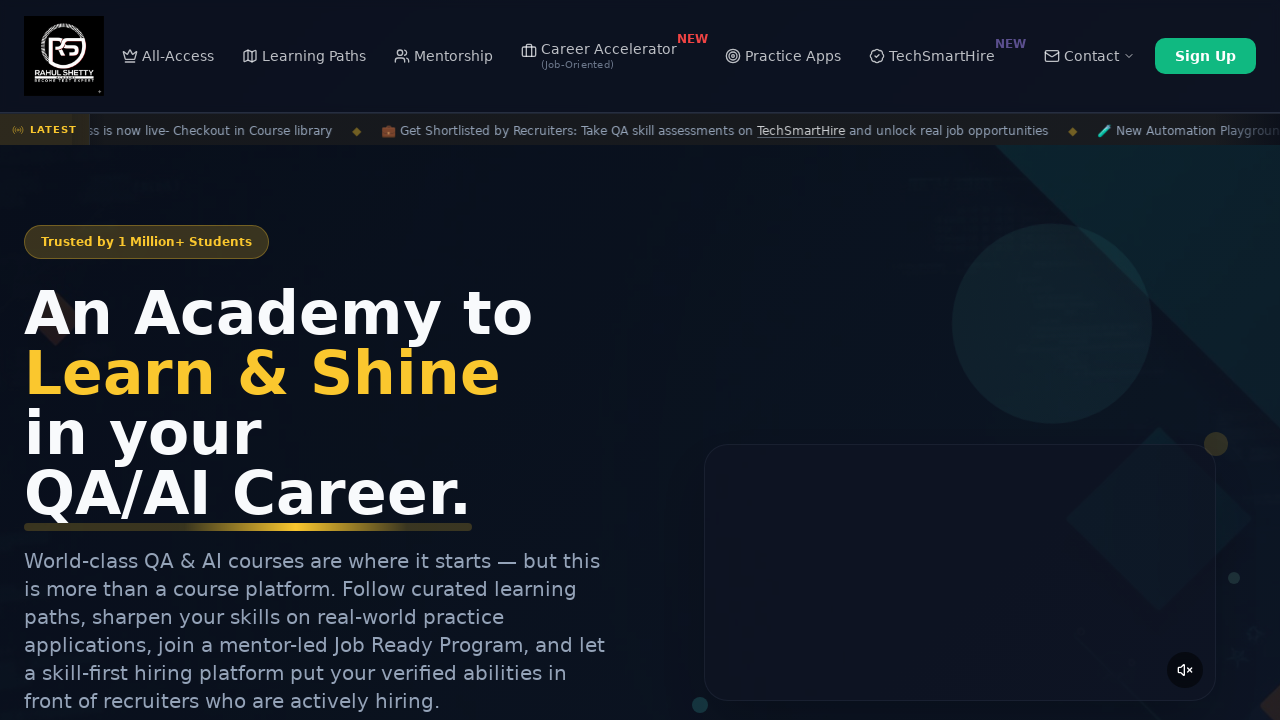